Tests JavaScript exceptions by clicking buttons that trigger various JavaScript errors

Starting URL: https://www.selenium.dev/selenium/web/bidi/logEntryAdded.html

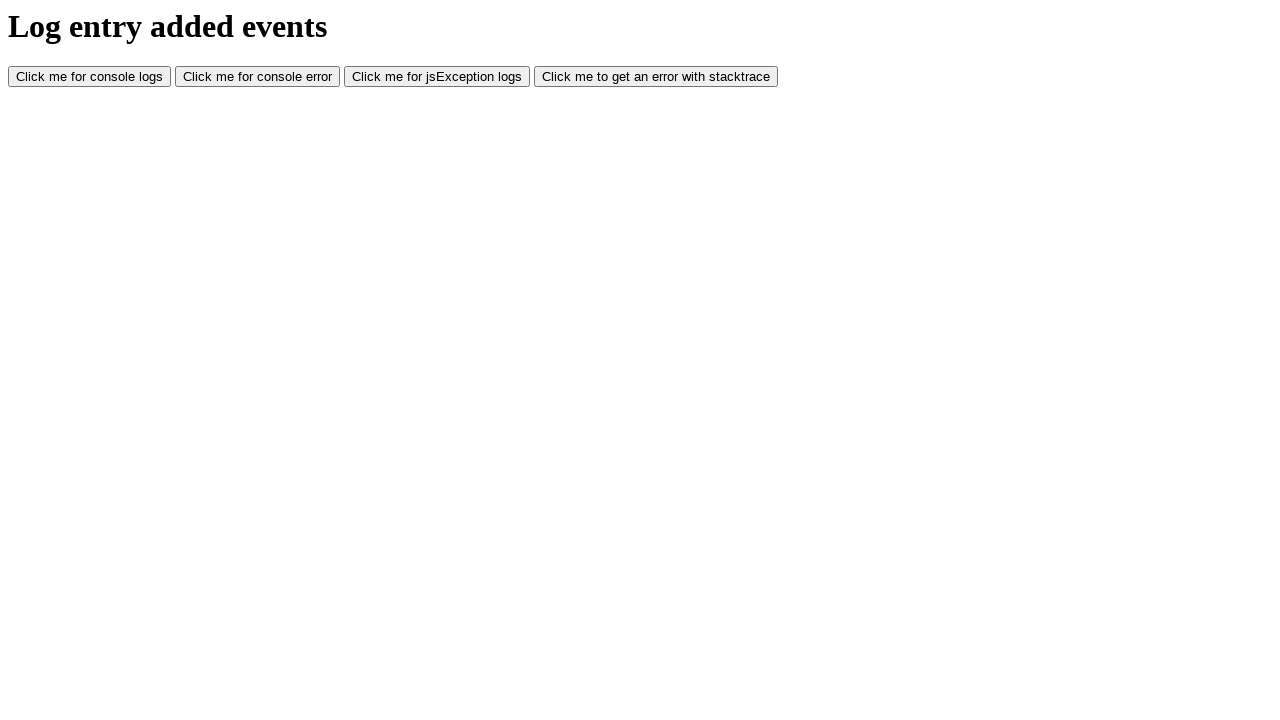

Clicked console log button to trigger console.log() event at (90, 77) on #consoleLog
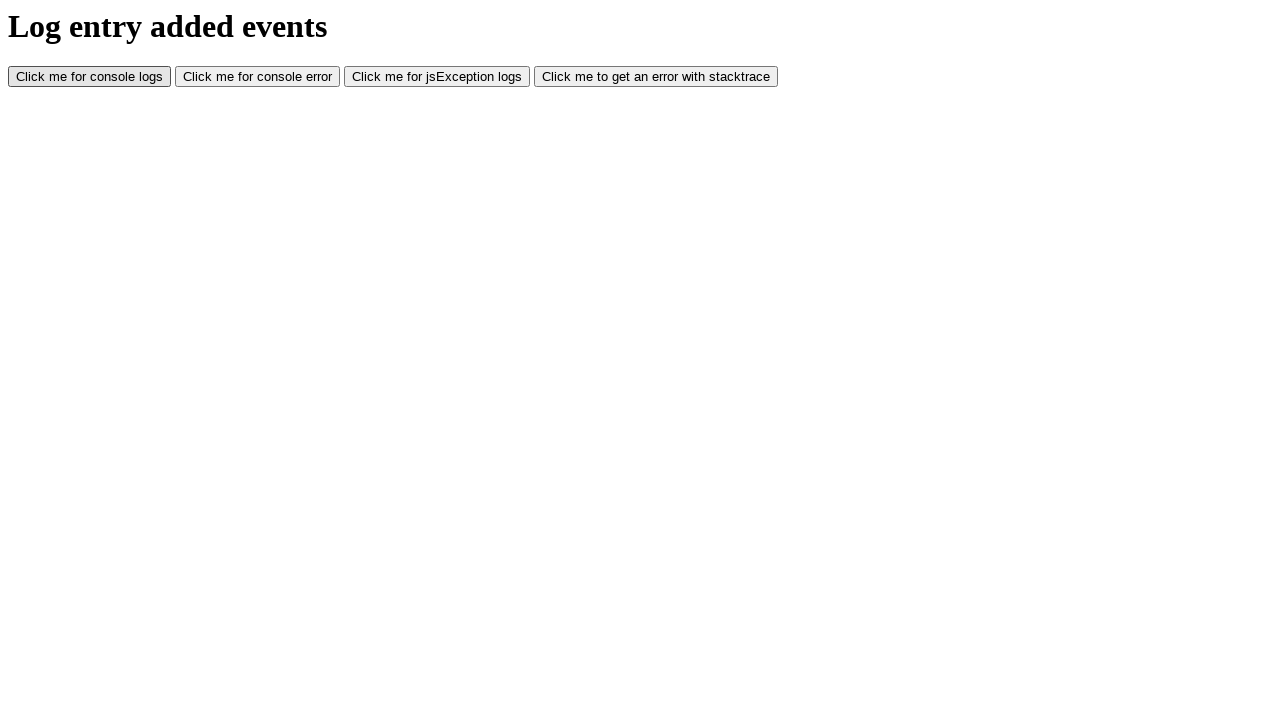

Clicked console error button to trigger console.error() event at (258, 77) on #consoleError
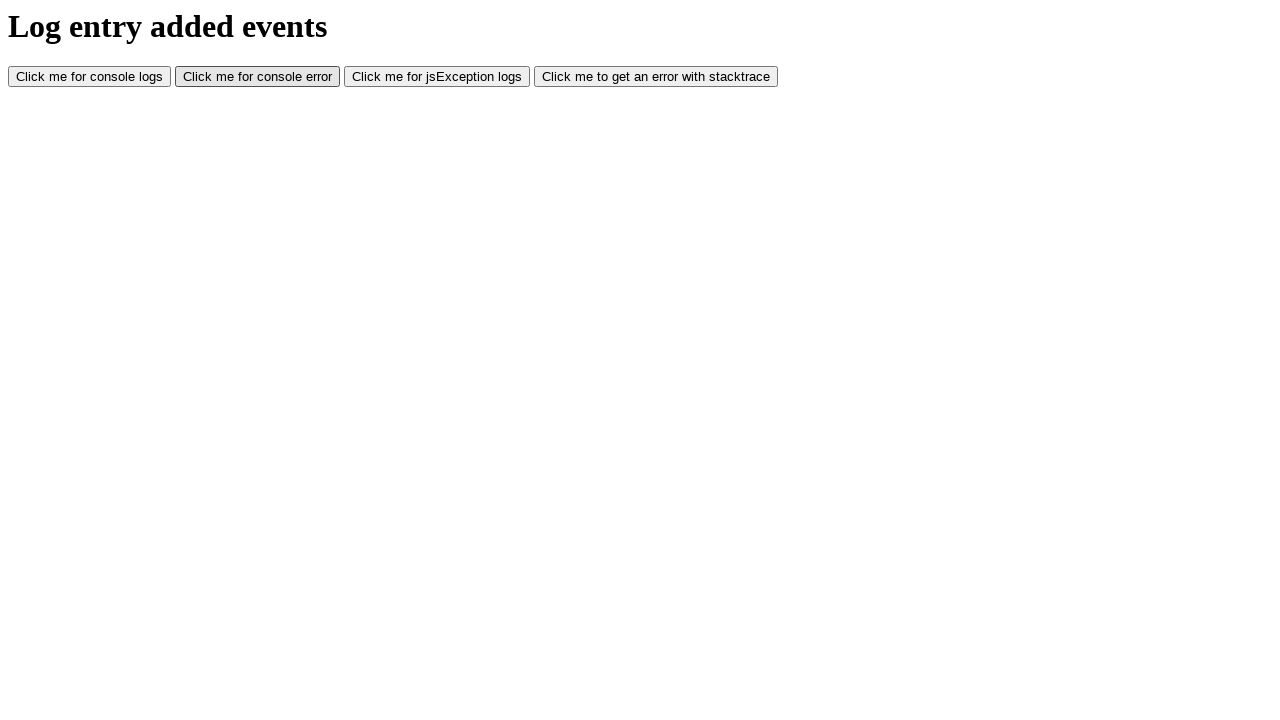

Clicked JS exception button to trigger JavaScript exception at (437, 77) on #jsException
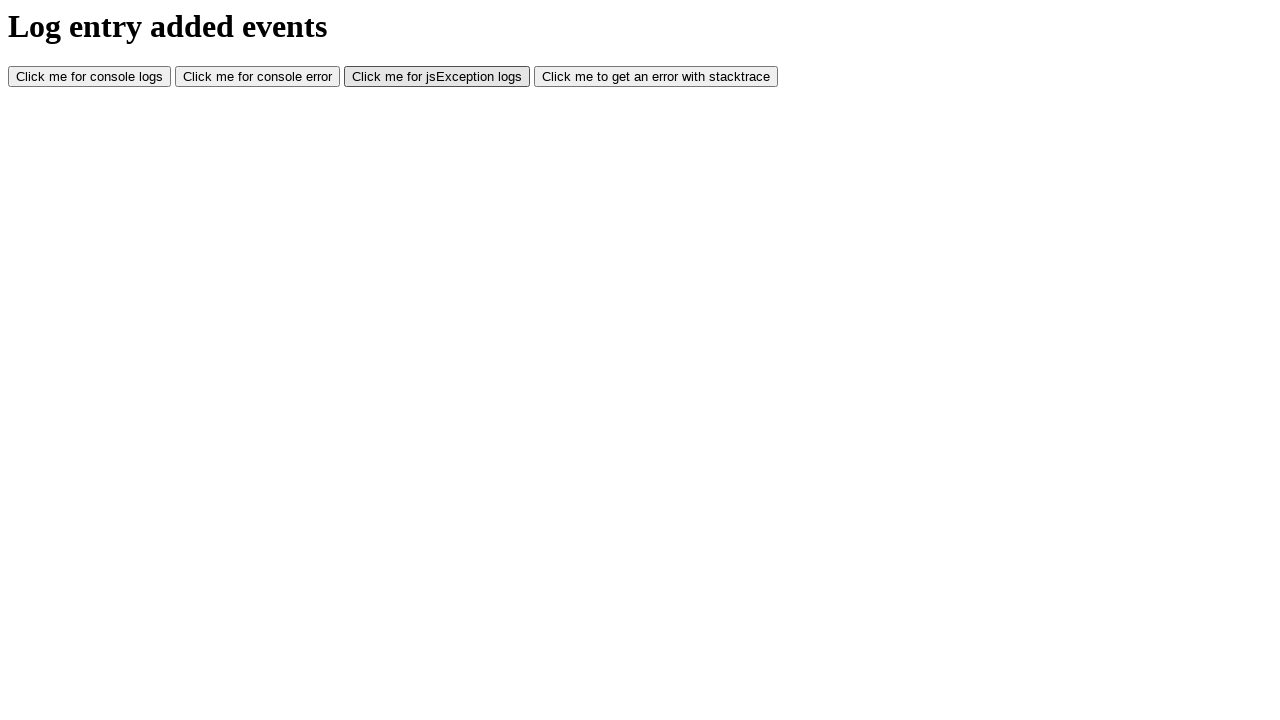

Clicked log with stacktrace button to trigger logging with stack trace at (656, 77) on #logWithStacktrace
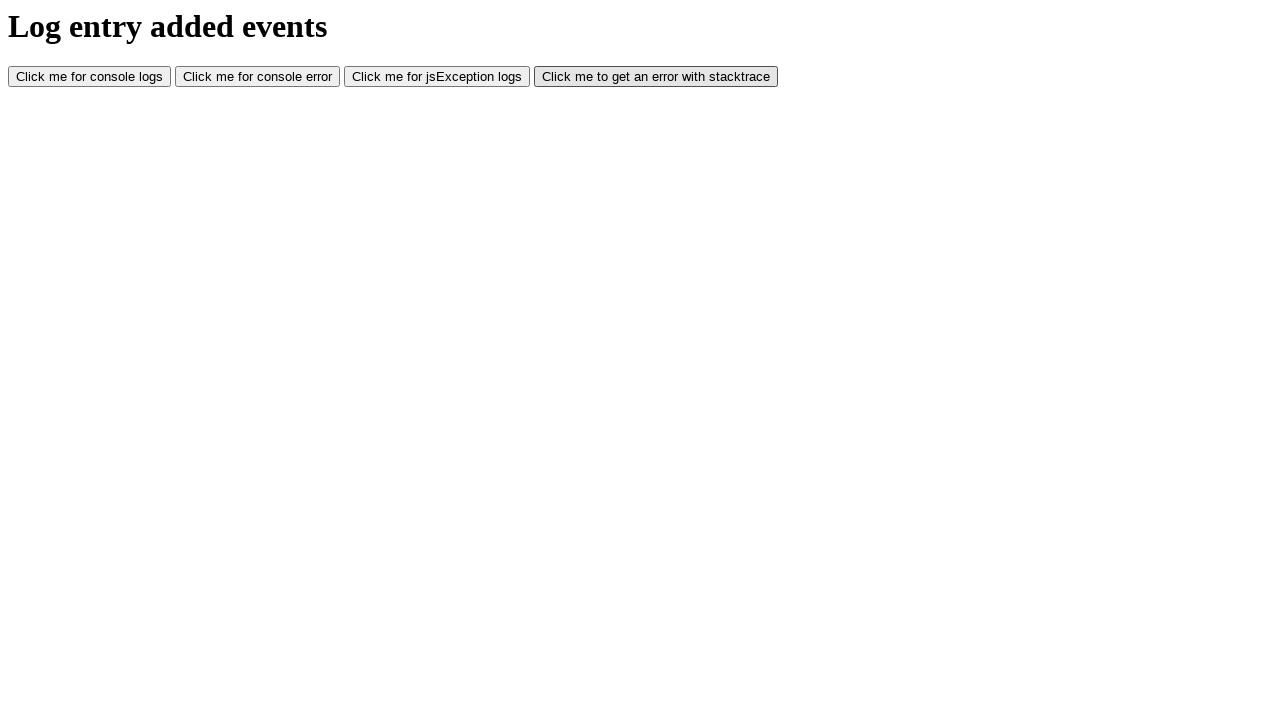

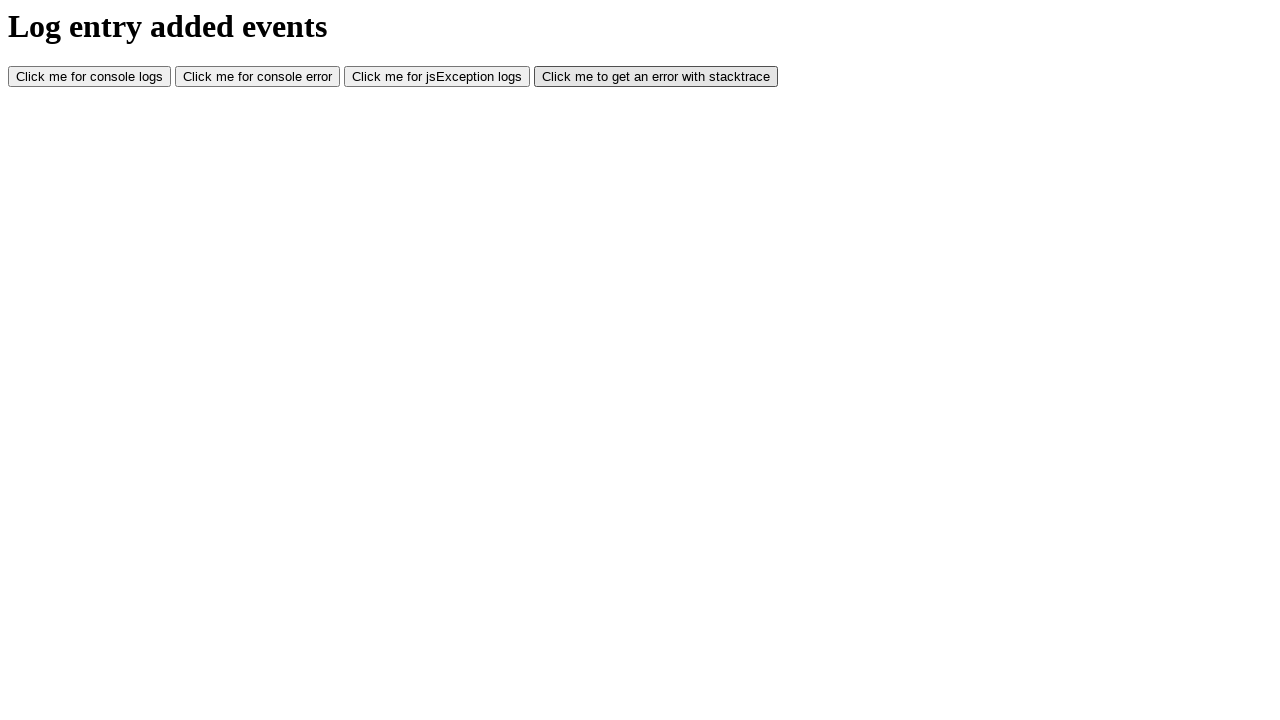